Demonstrates various Playwright locator strategies including by role, label, text, CSS selector, and XPath on the form fields page

Starting URL: https://practice-automation.com/

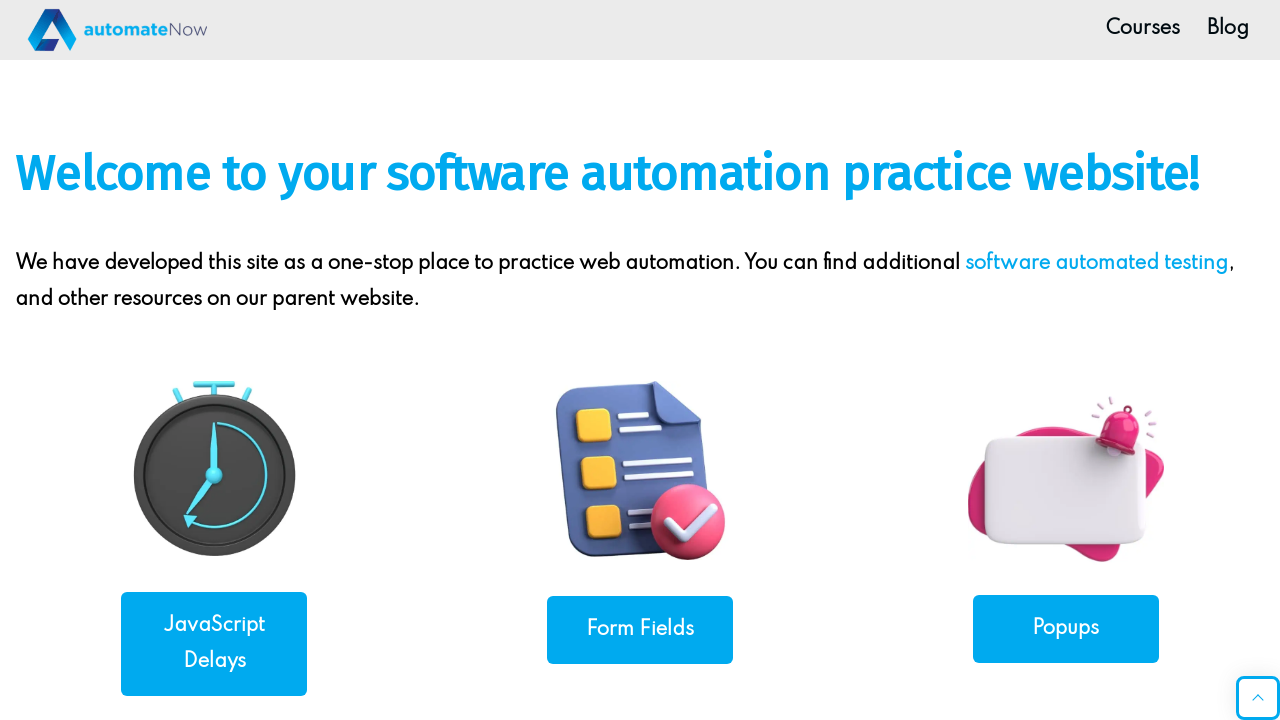

Clicked 'Form Fields' link using role locator at (640, 630) on internal:role=link[name="Form Fields"i]
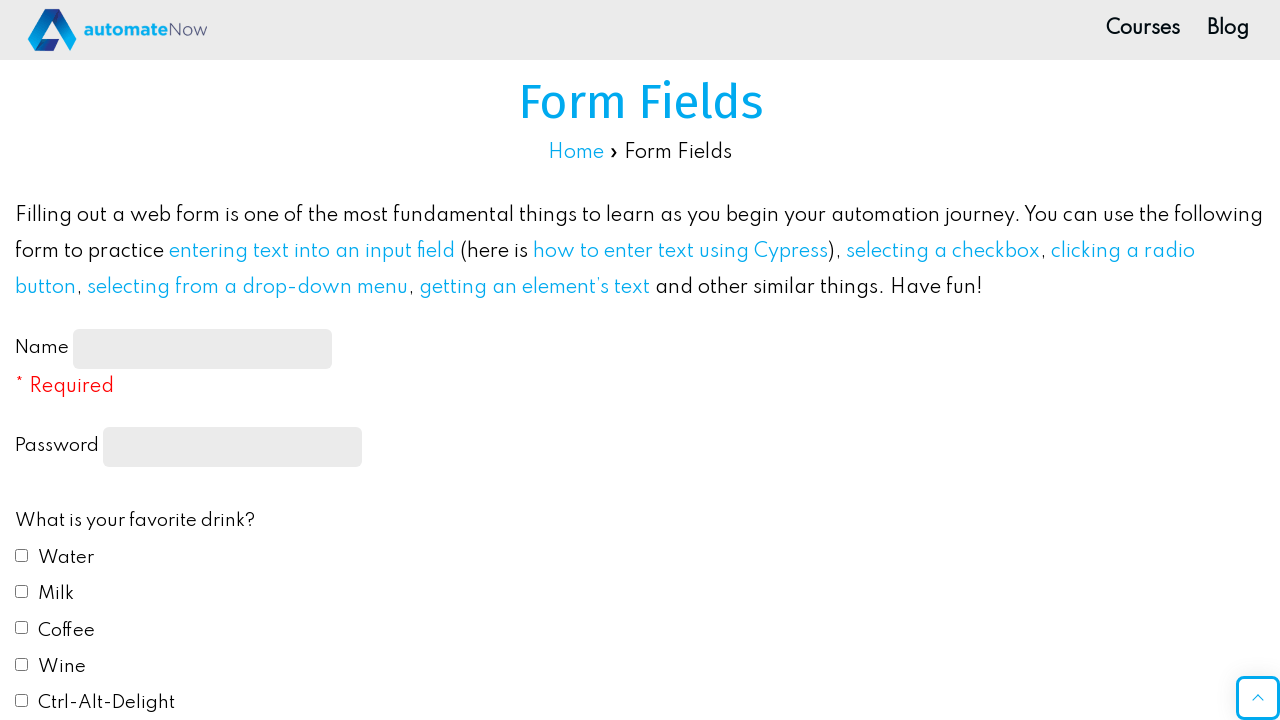

Verified navigation to form fields page at https://practice-automation.com/form-fields/
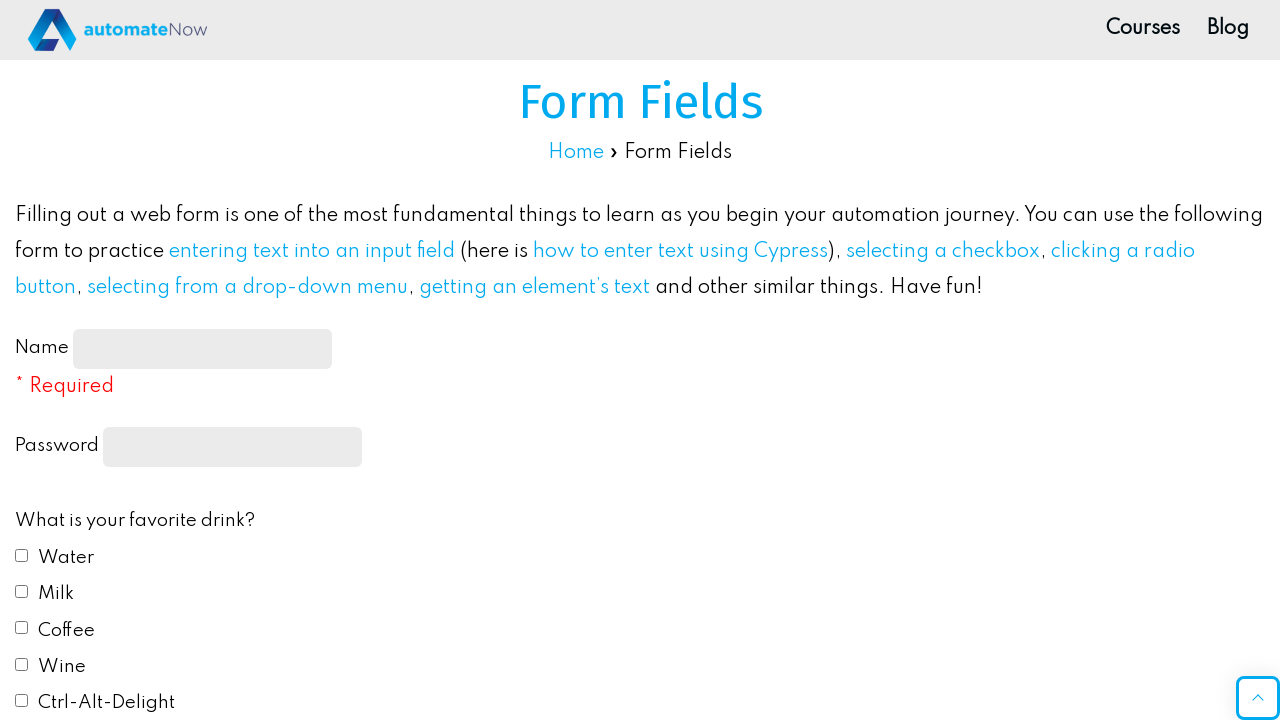

Filled password field with 'azerty123' using label locator on internal:label="Password"i
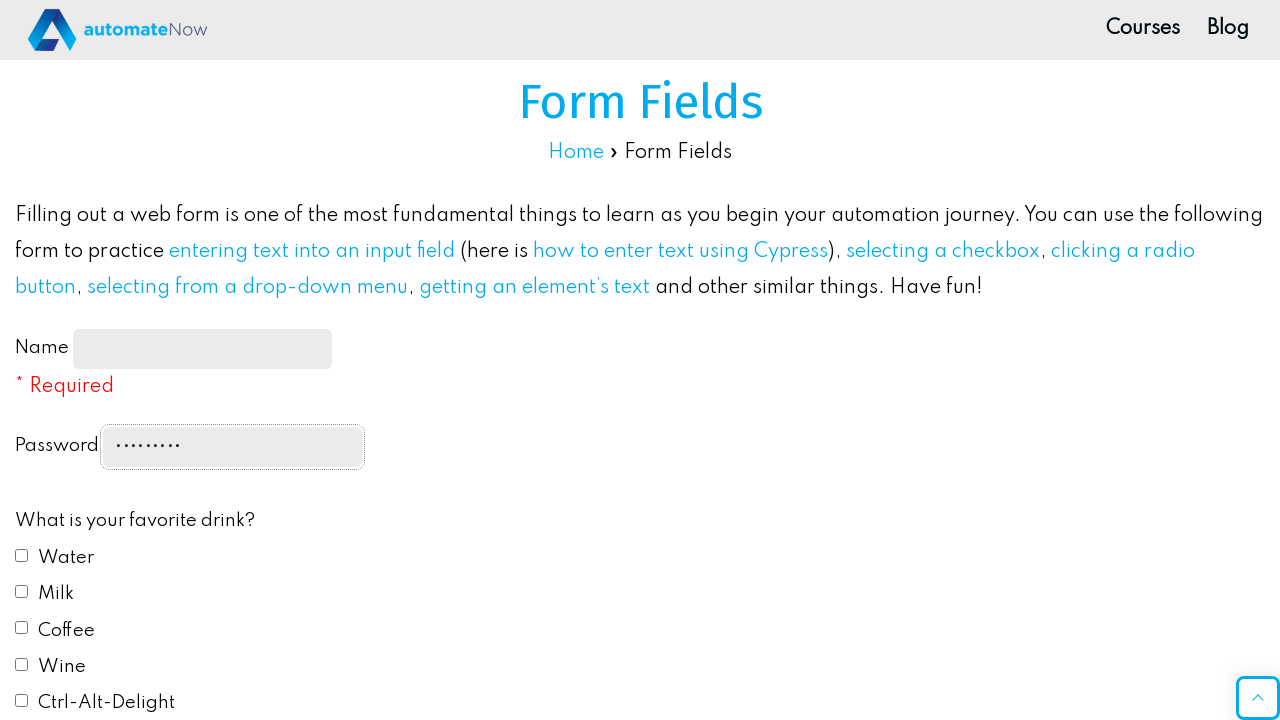

Clicked 'Blue' text using text locator at (56, 361) on internal:text="Blue"i
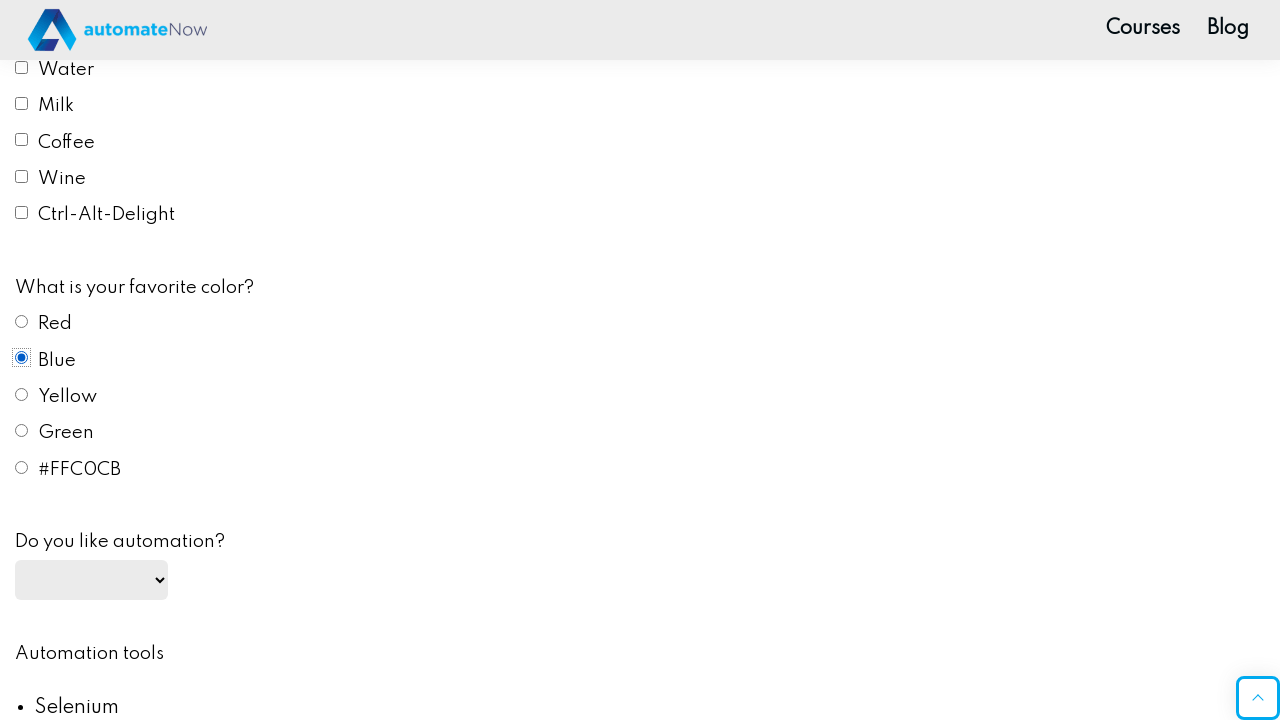

Clicked email input field using CSS selector #email at (156, 361) on #email
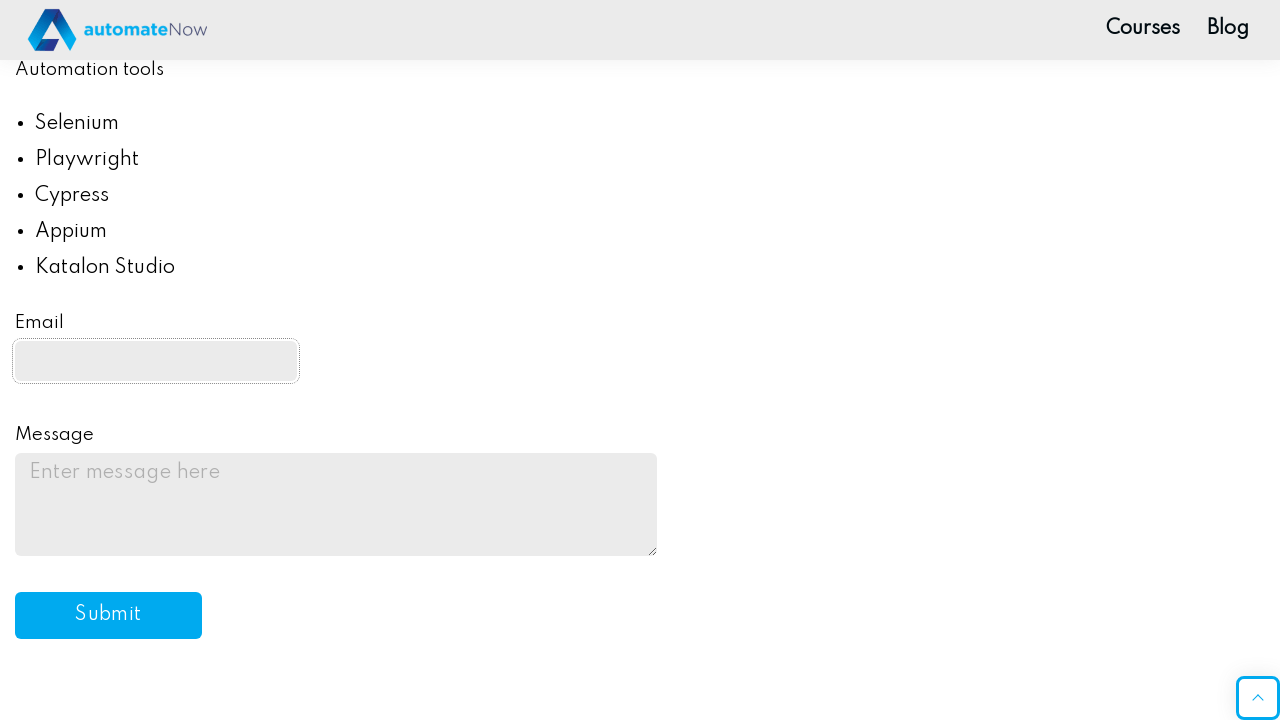

Filled name input with 'John Doe' using XPath locator on xpath=//input[@id='name-input']
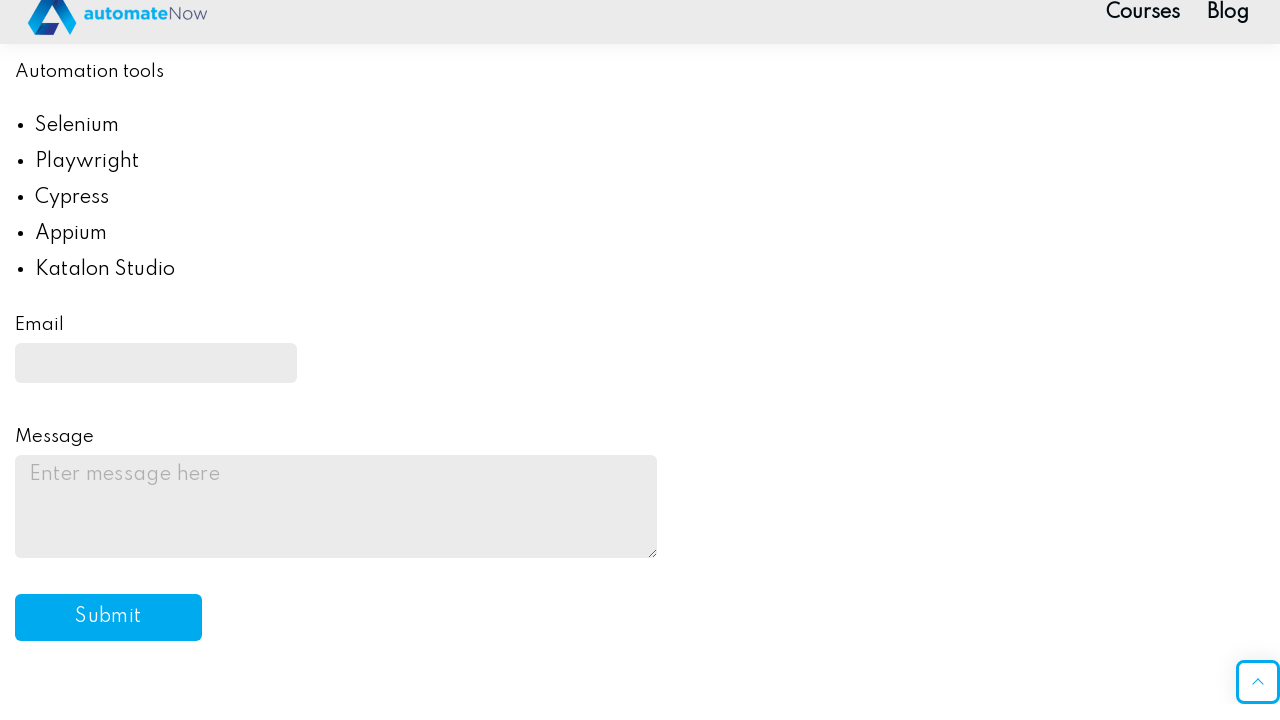

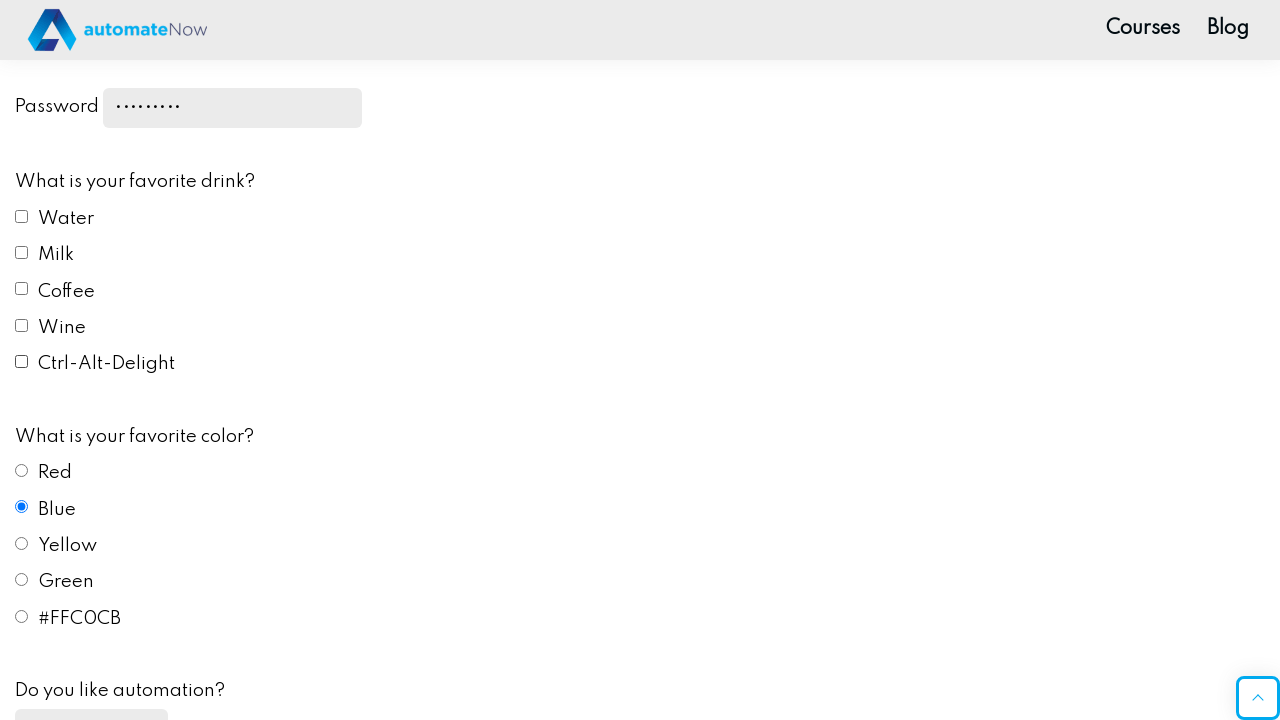